Navigates to Rahul Shetty Academy automation practice page, retrieves text from a button element using XPath with following-sibling, and clicks on a link in the header using parent traversal XPath.

Starting URL: https://rahulshettyacademy.com/AutomationPractice/

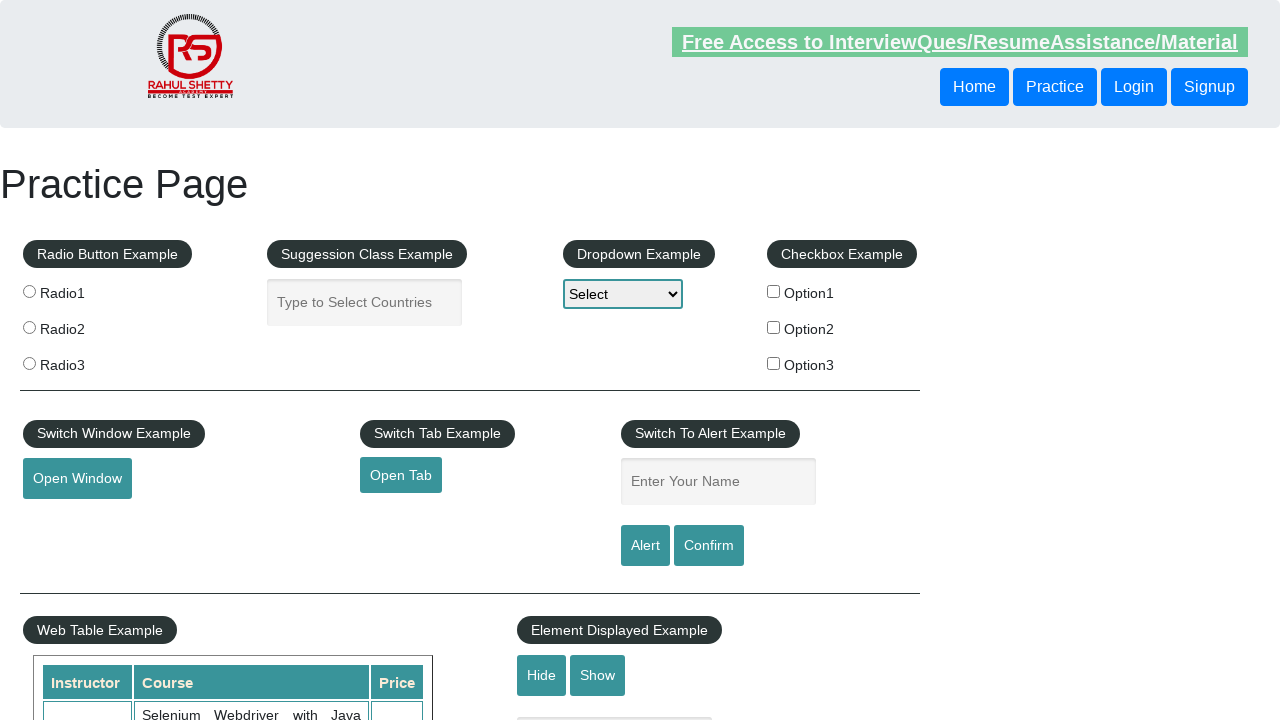

Navigated to Rahul Shetty Academy automation practice page
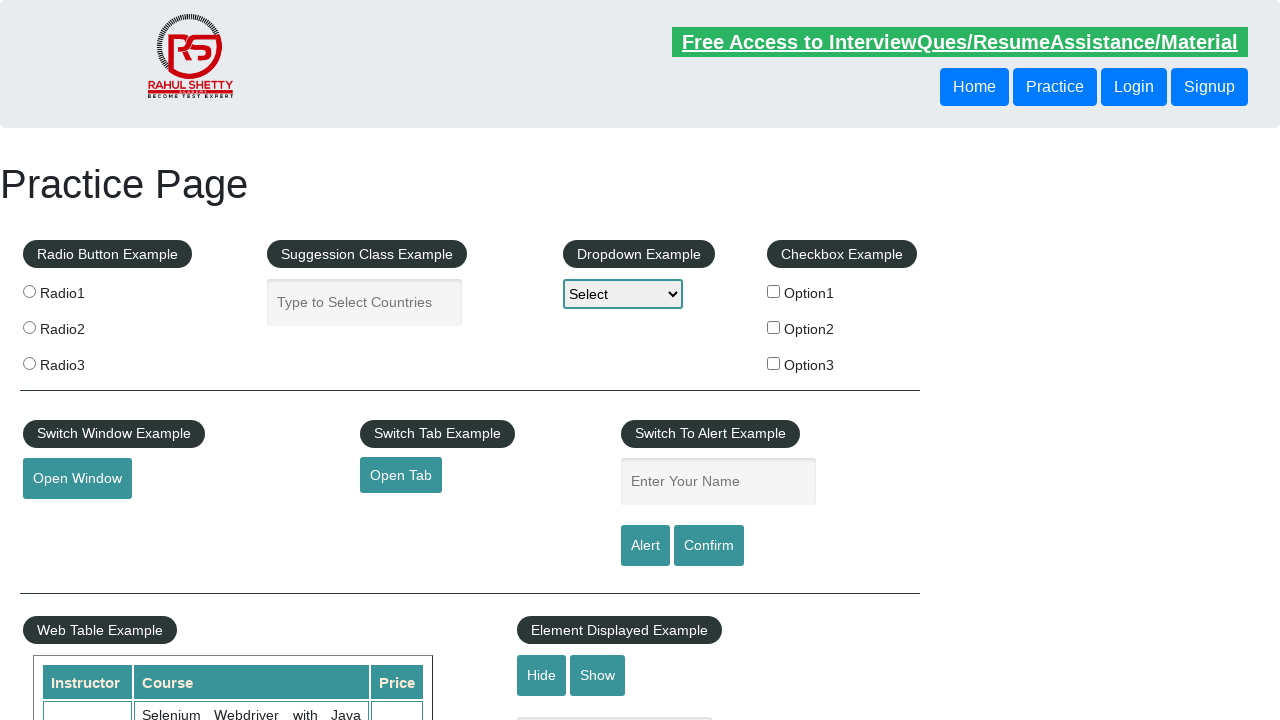

Retrieved text from button element using XPath with following-sibling: 'Login'
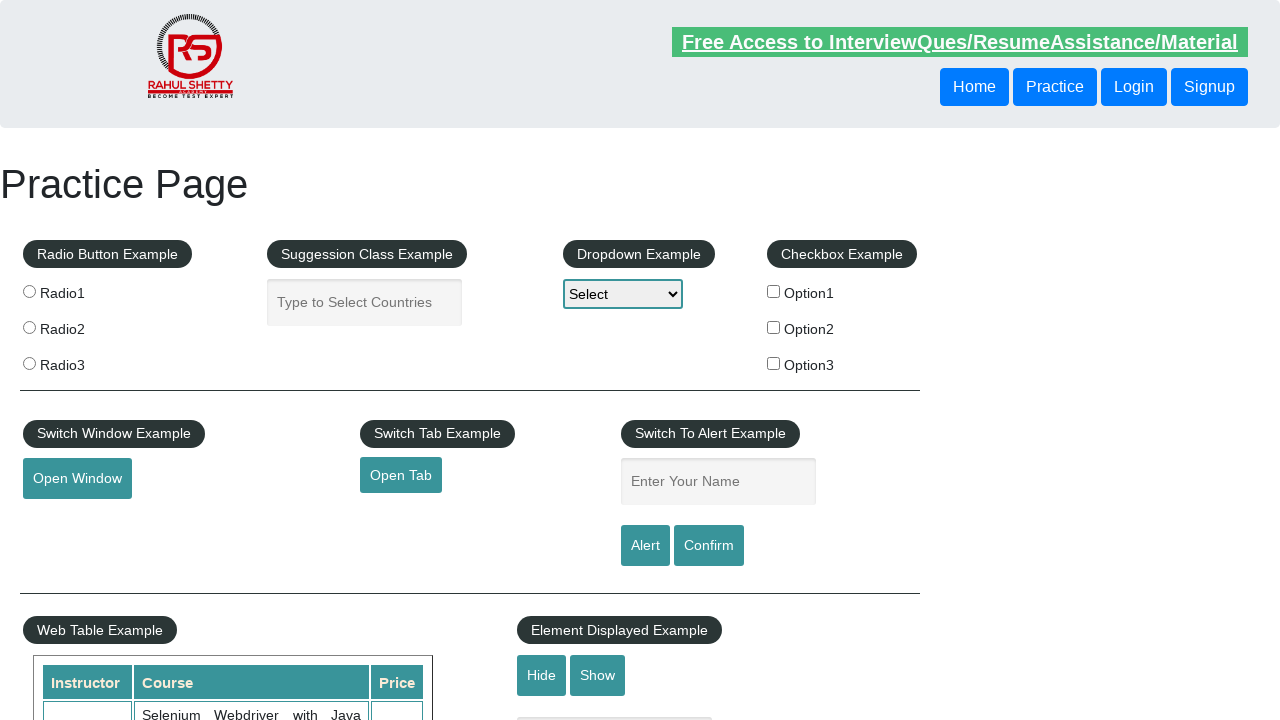

Clicked on link in header using parent traversal XPath at (960, 42) on xpath=//header/div/button[1]/parent::div/parent::header/a[2]
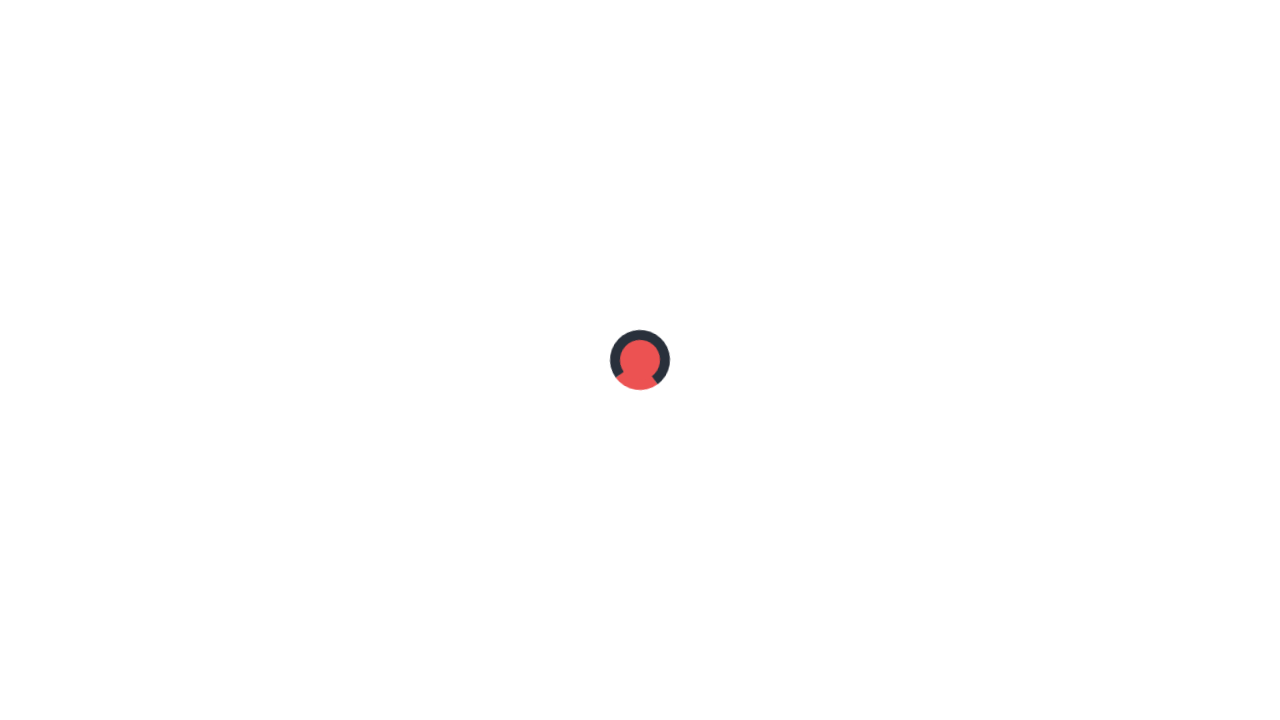

Navigation completed and network idle state reached
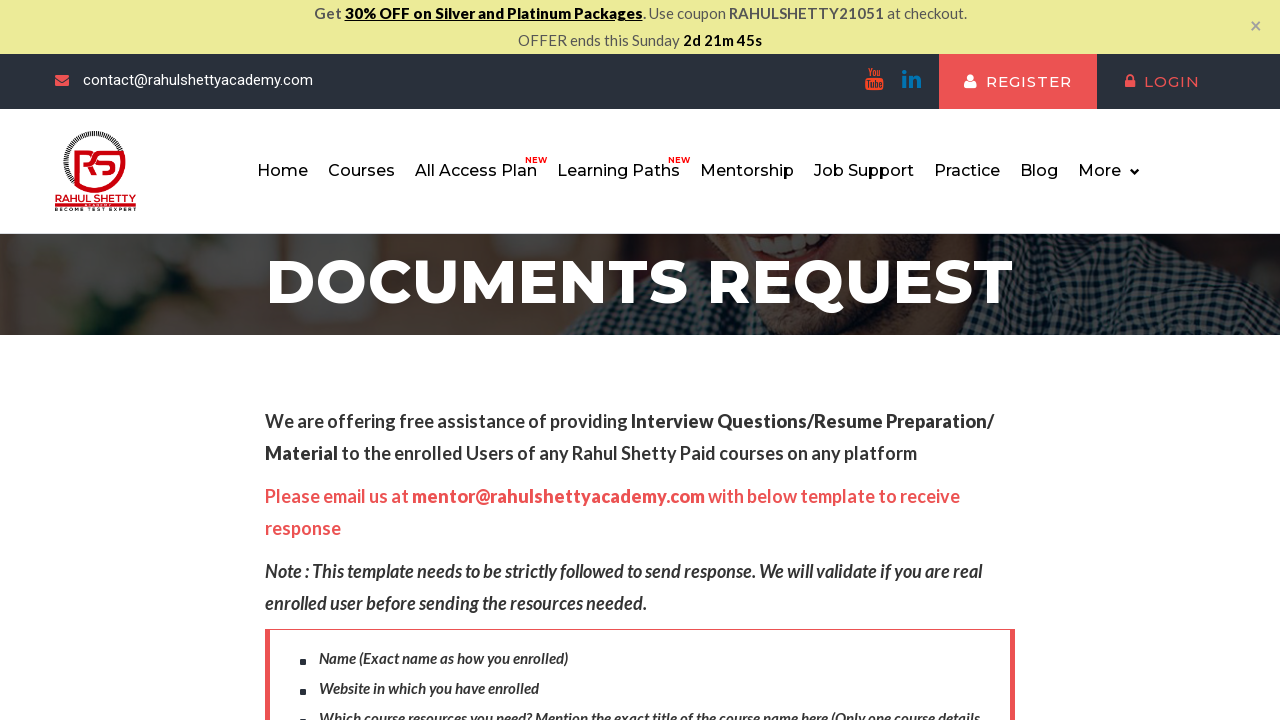

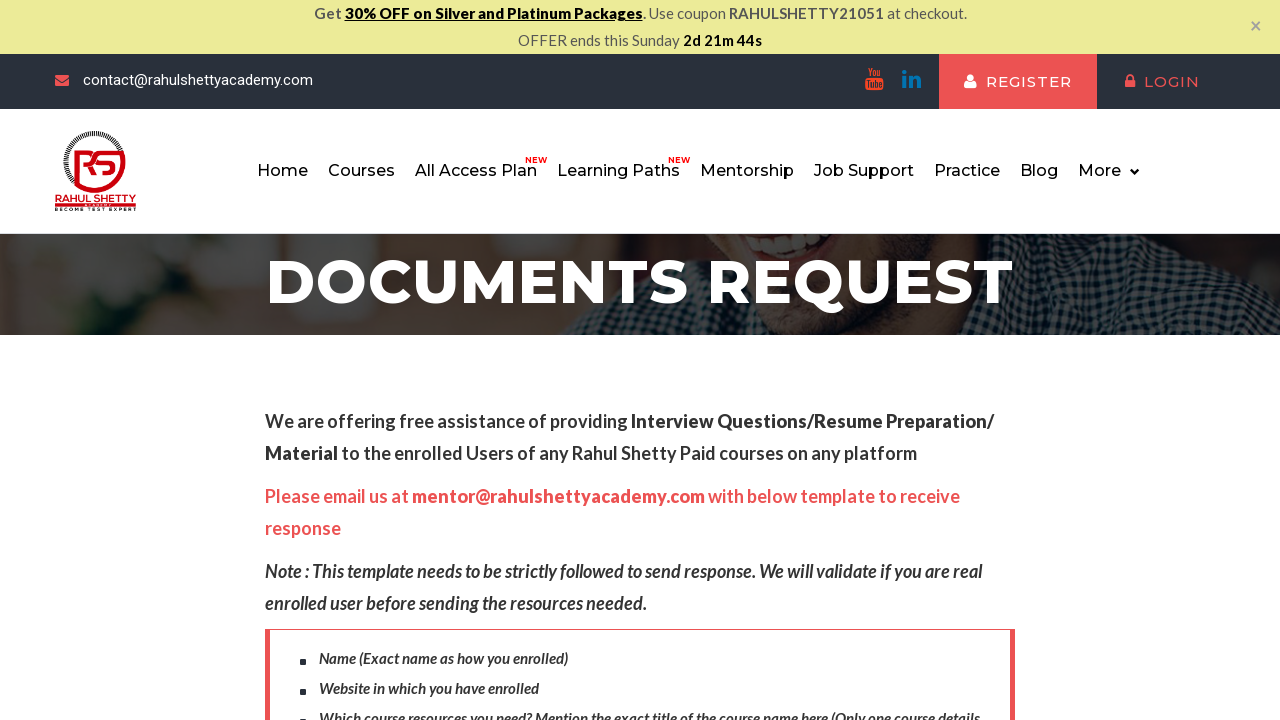